Tests that anchor links within pages have corresponding HTML elements

Starting URL: https://www.baeldung.com

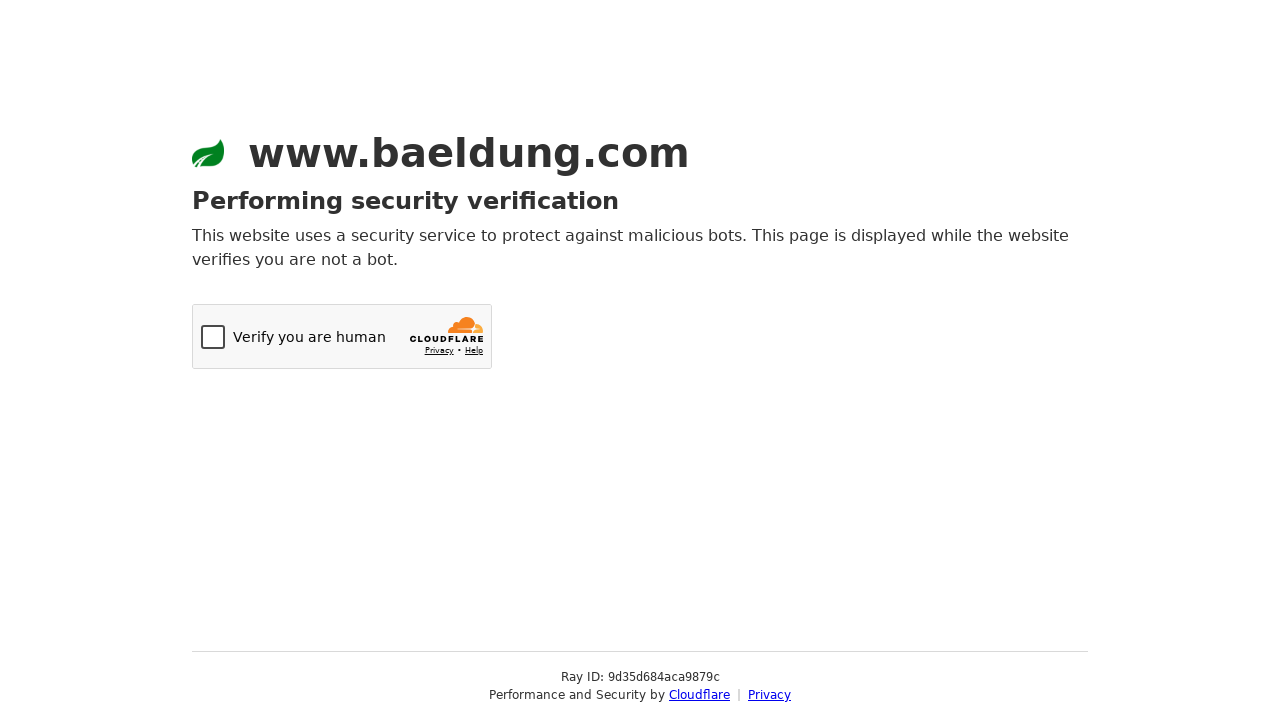

Navigated to https://www.baeldung.com/java-weekly-1
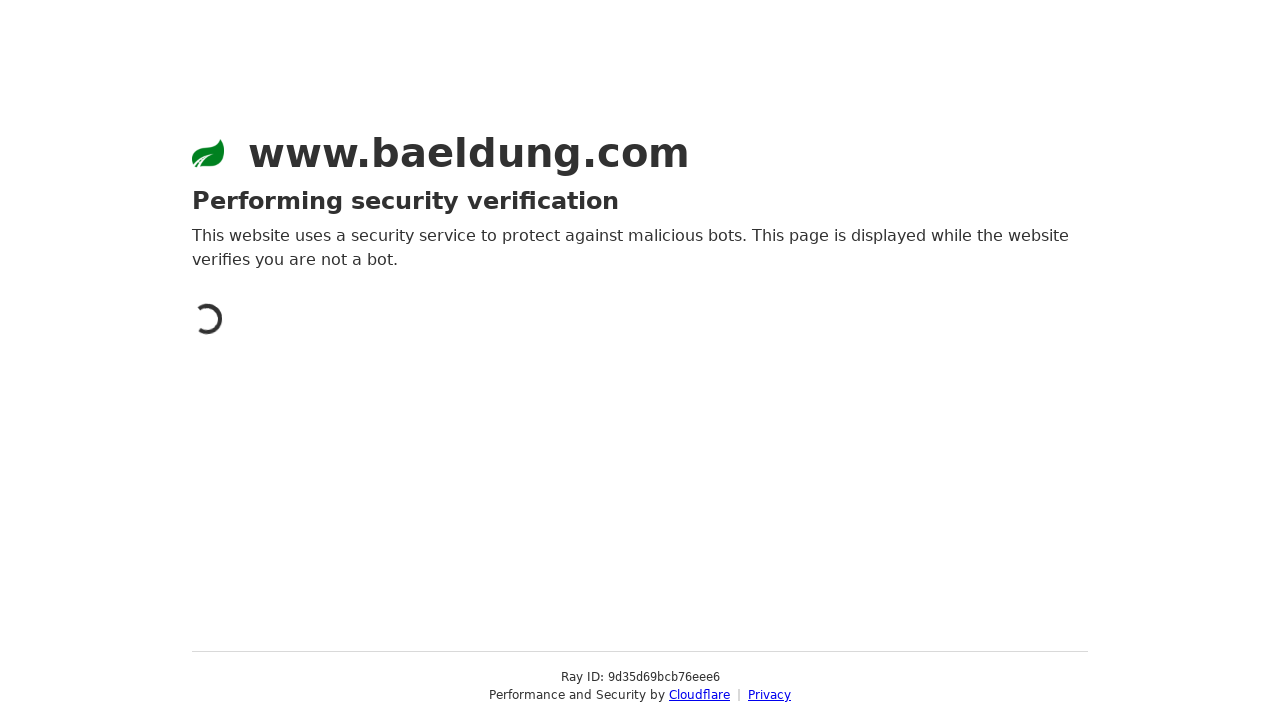

Located all anchor links on the page (found 0 anchors)
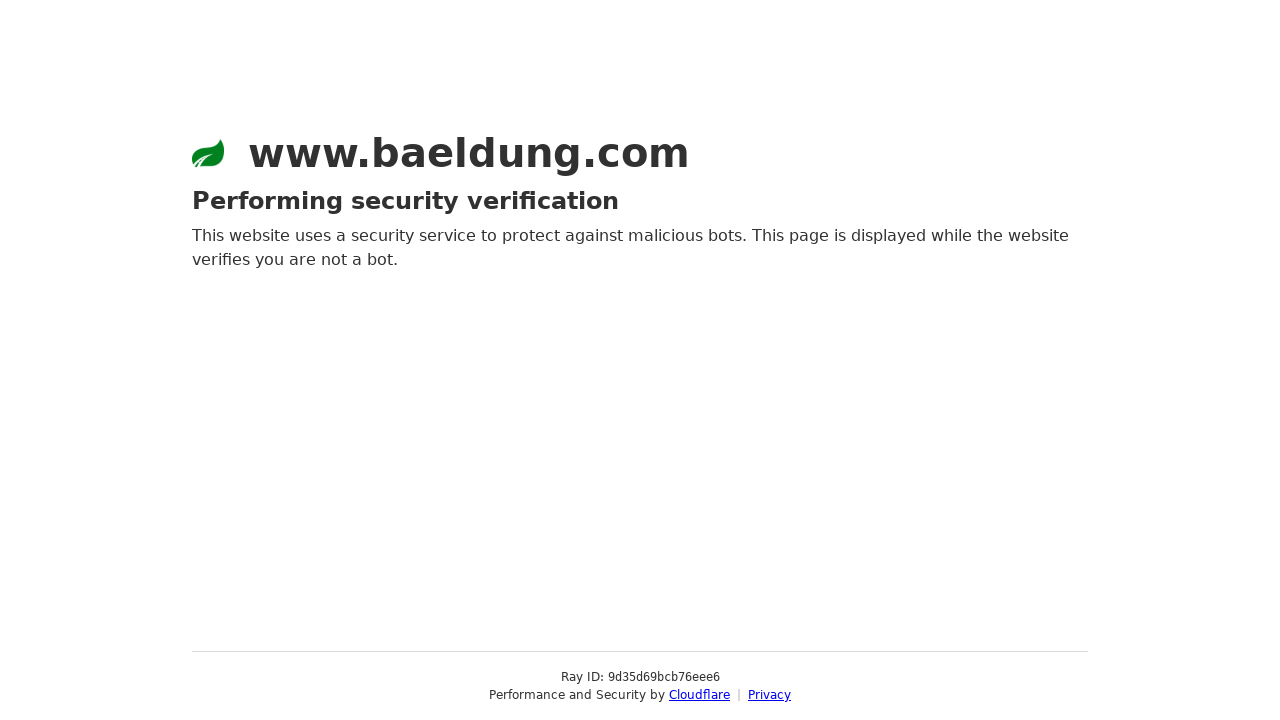

Navigated to https://www.baeldung.com/spring-boot
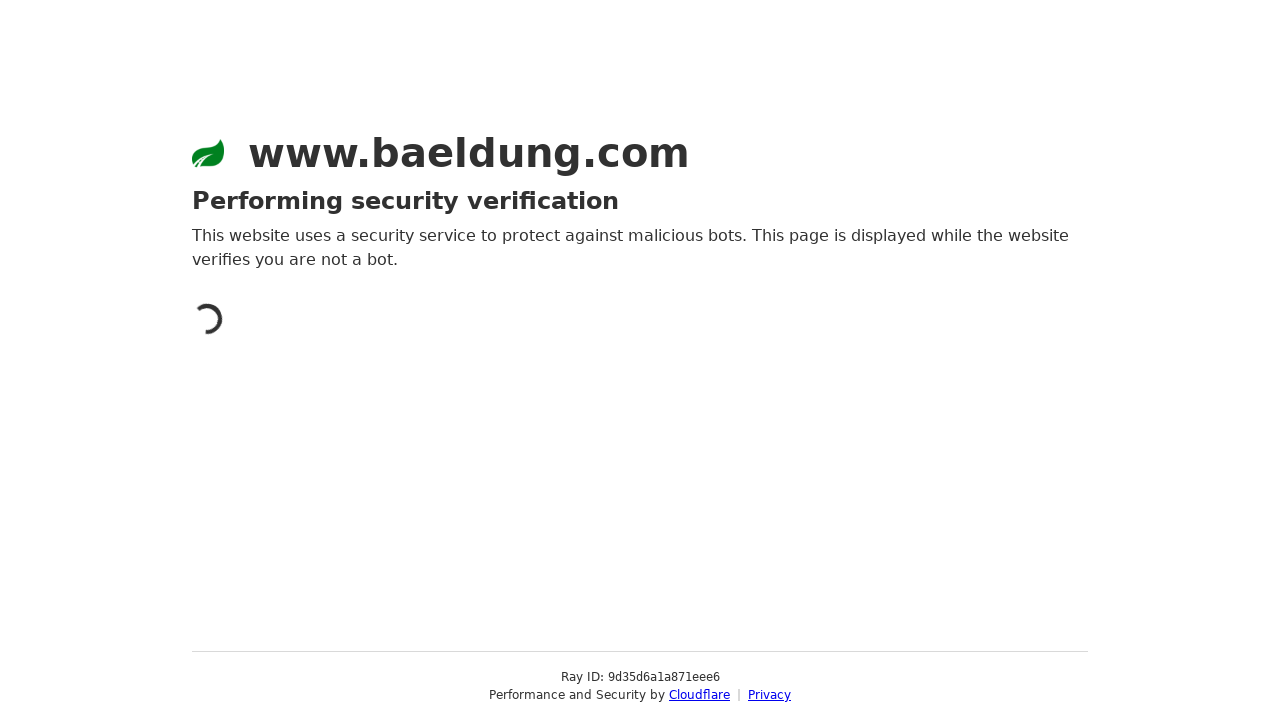

Located all anchor links on the page (found 0 anchors)
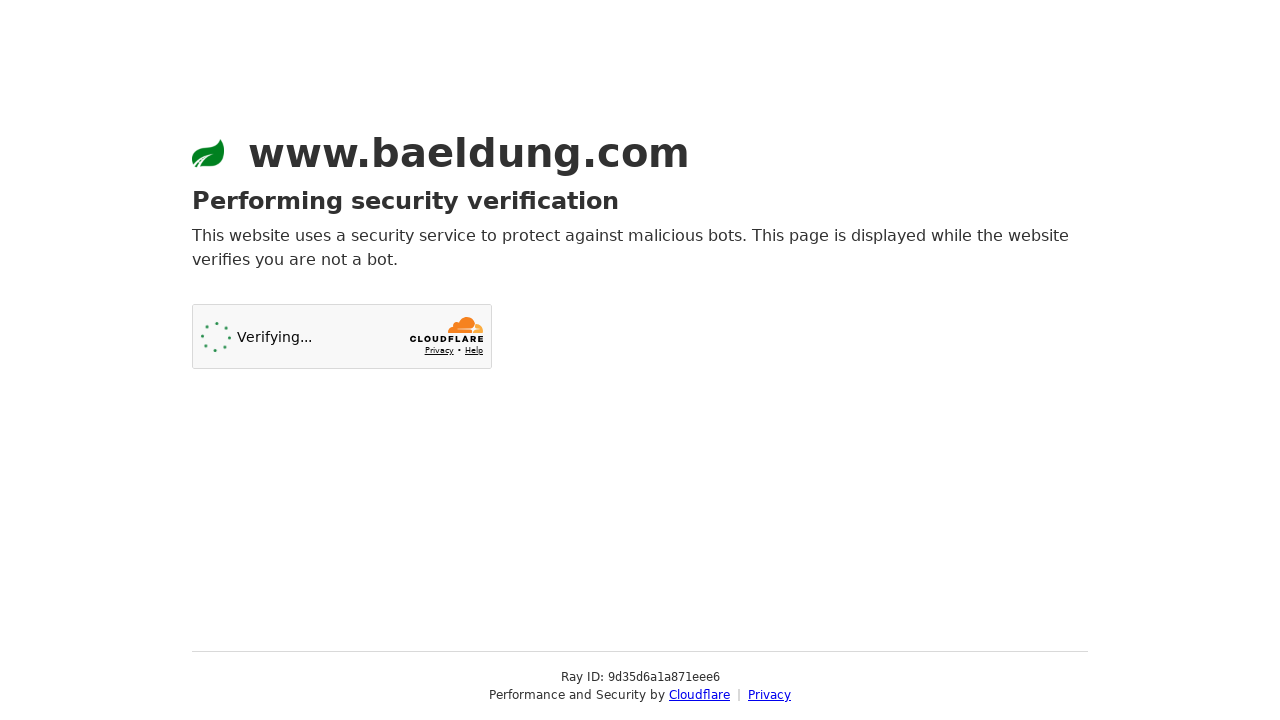

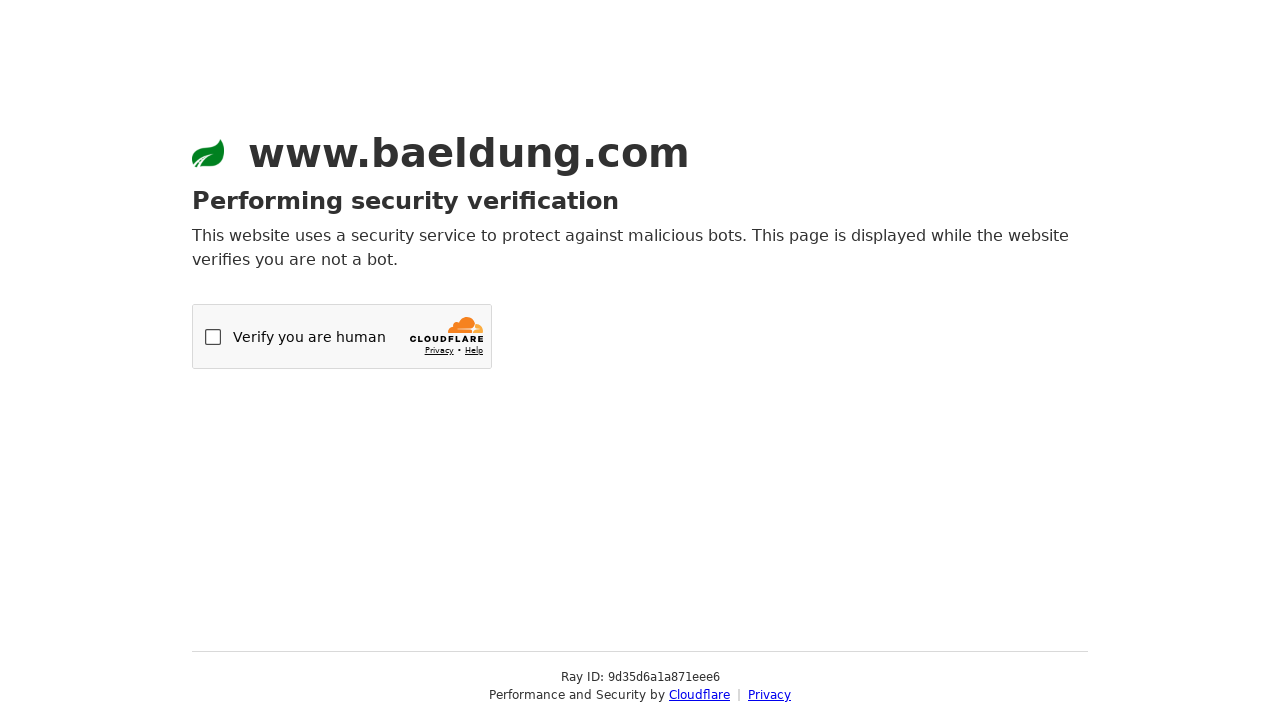